Tests JavaScript alert handling by clicking a button that triggers an alert popup and then accepting/dismissing the alert.

Starting URL: https://www.tutorialspoint.com/selenium/practice/alerts.php

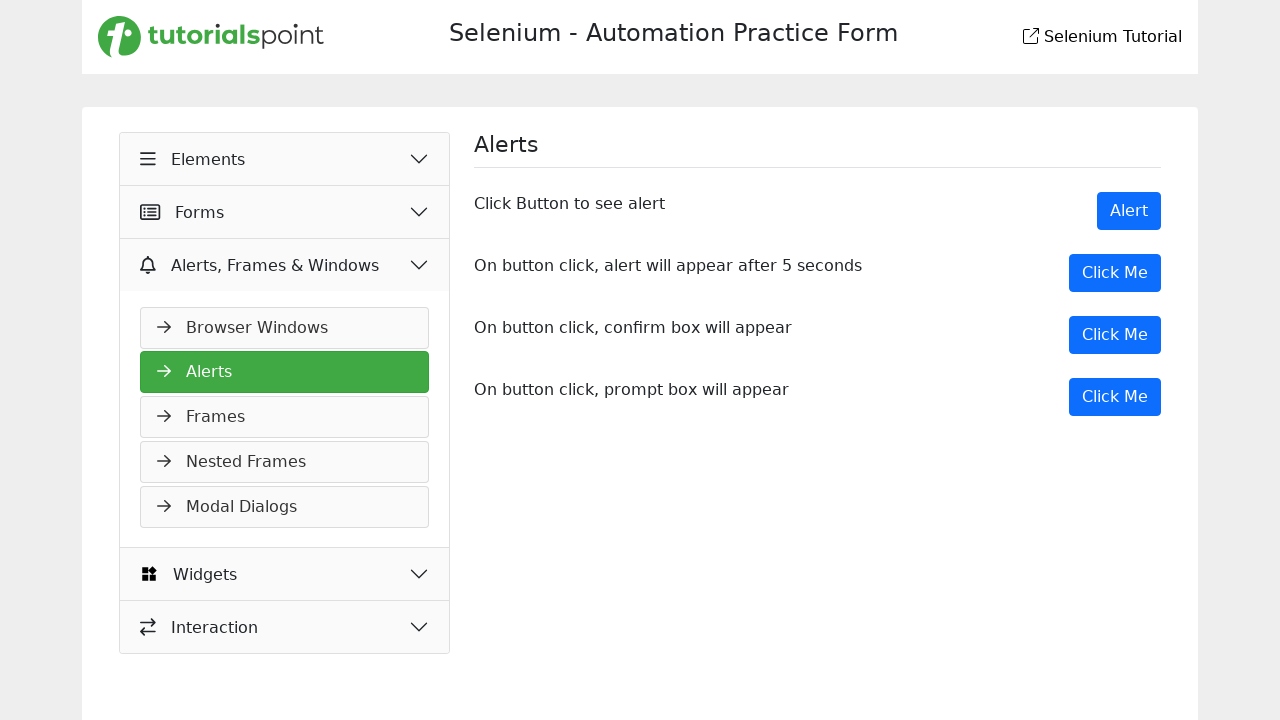

Waited for page to load (domcontentloaded)
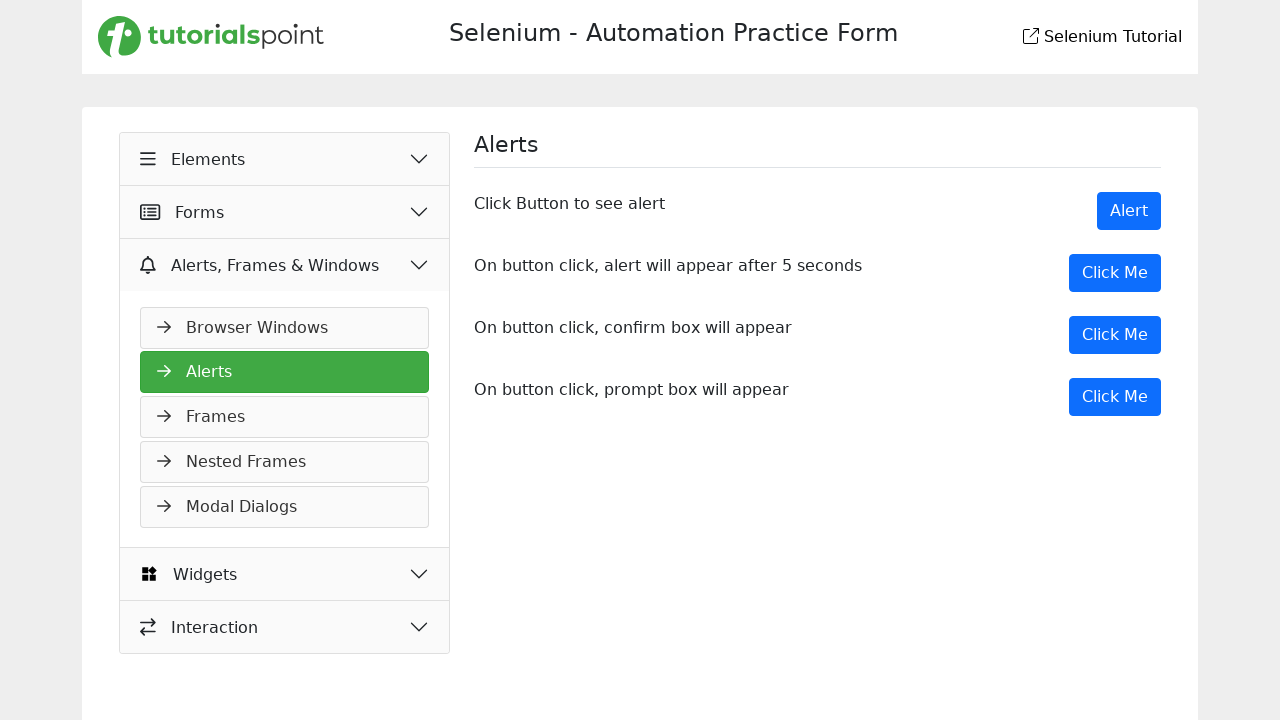

Set up dialog handler to accept alerts
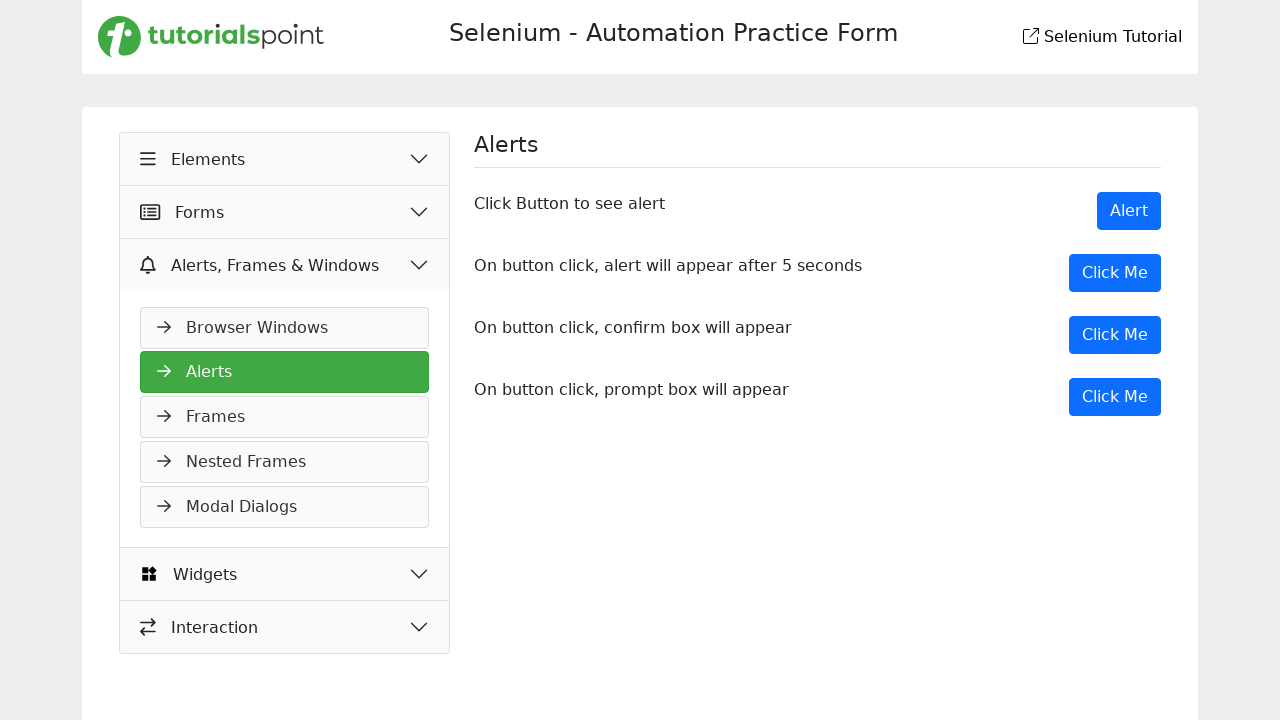

Clicked button to trigger JavaScript alert at (1129, 211) on button[onclick='showAlert()']
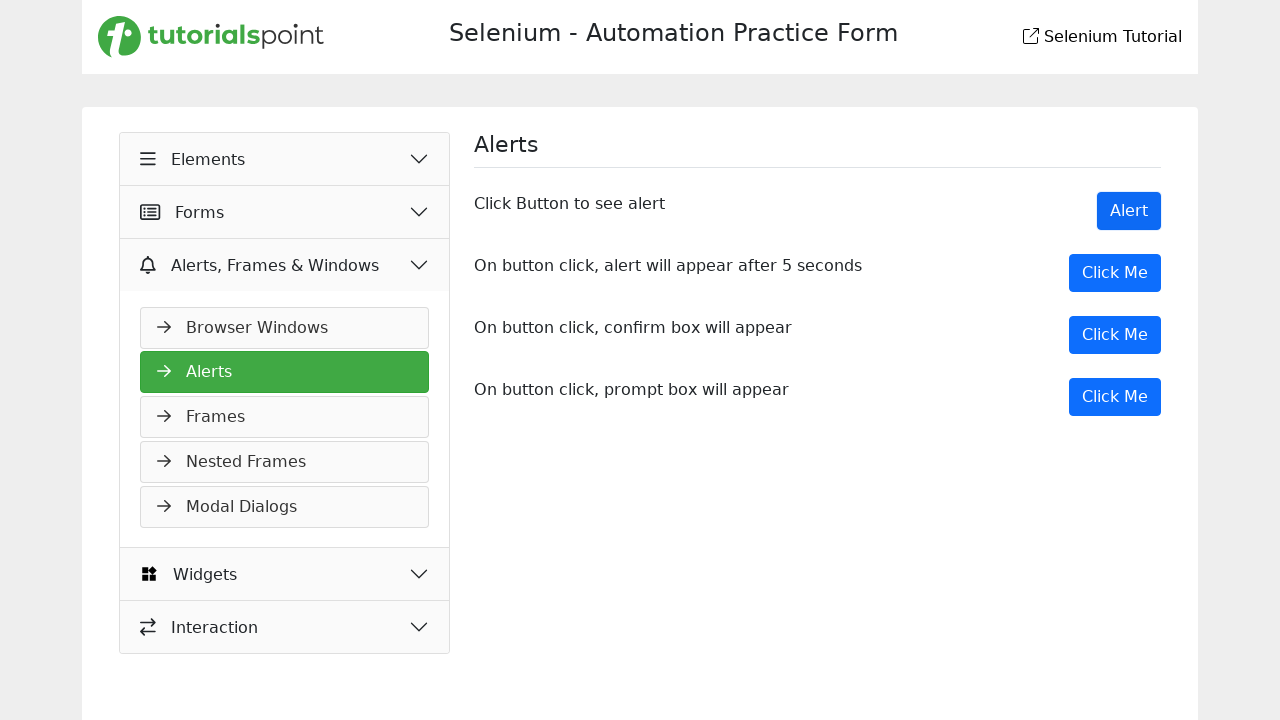

Waited for dialog interaction to complete
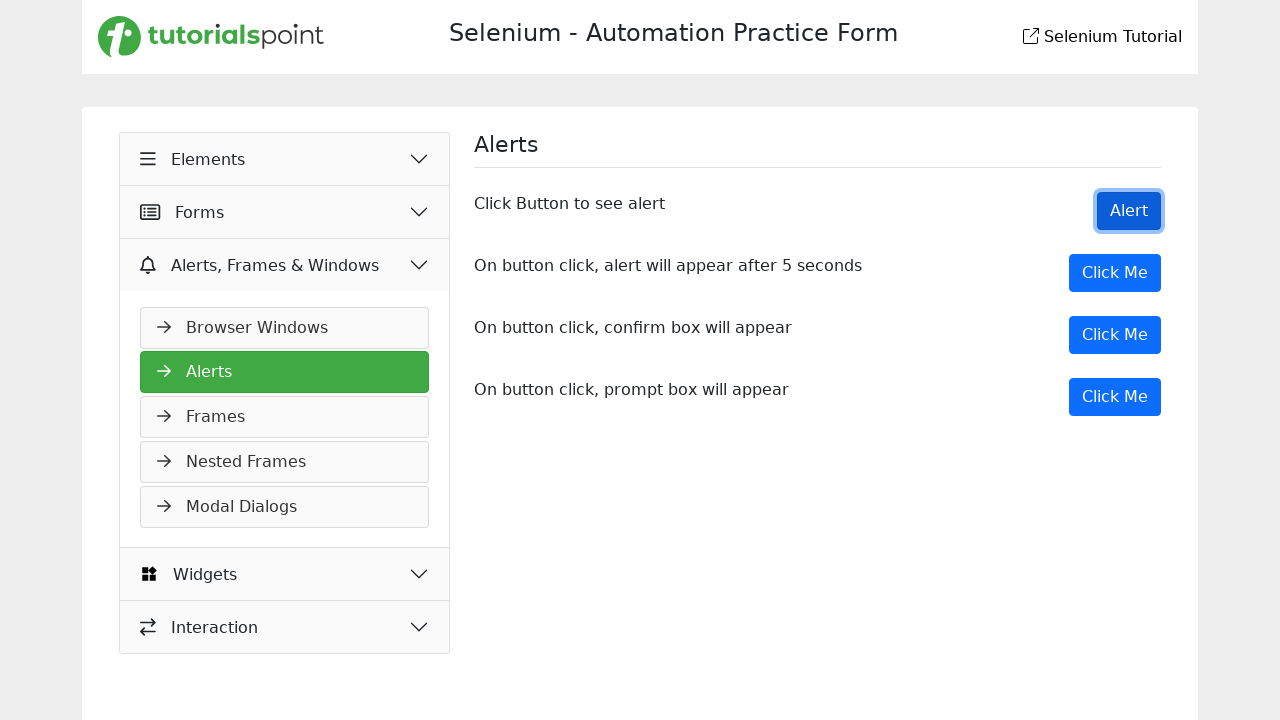

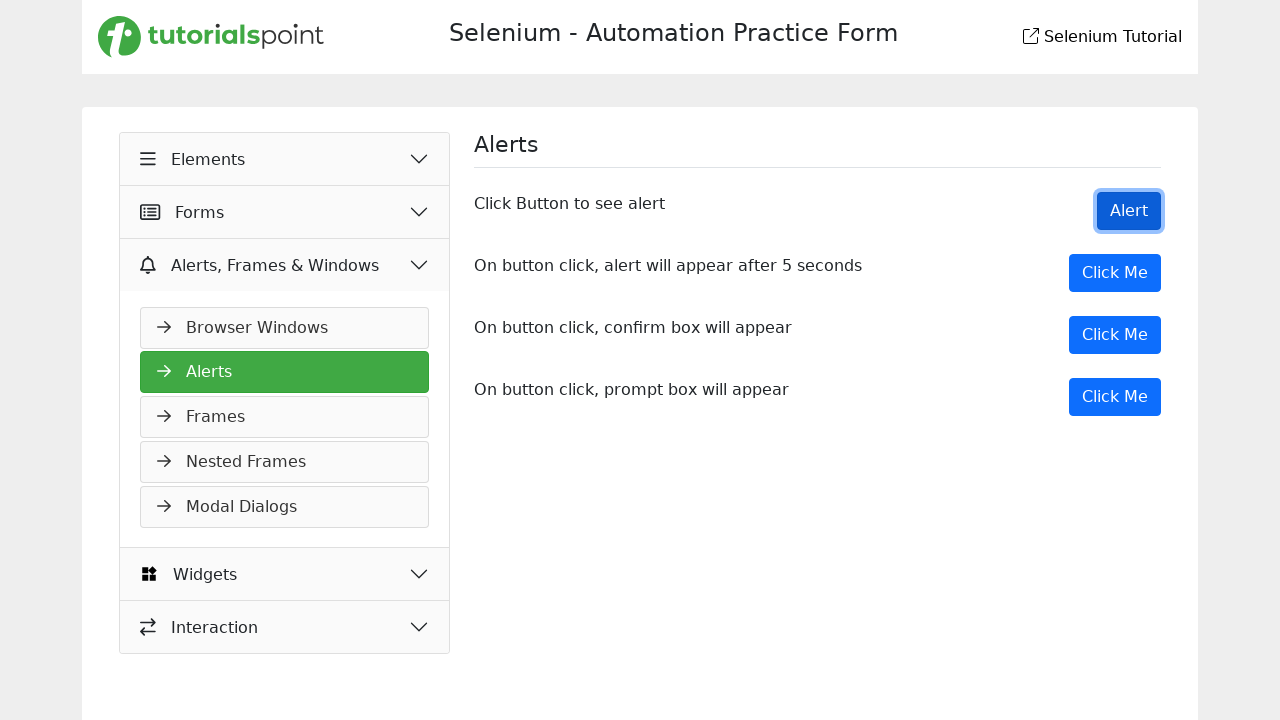